Tests handling a JavaScript confirmation dialog by clicking a button to trigger it, verifying the confirmation text, and accepting it.

Starting URL: https://v1.training-support.net/selenium/javascript-alerts

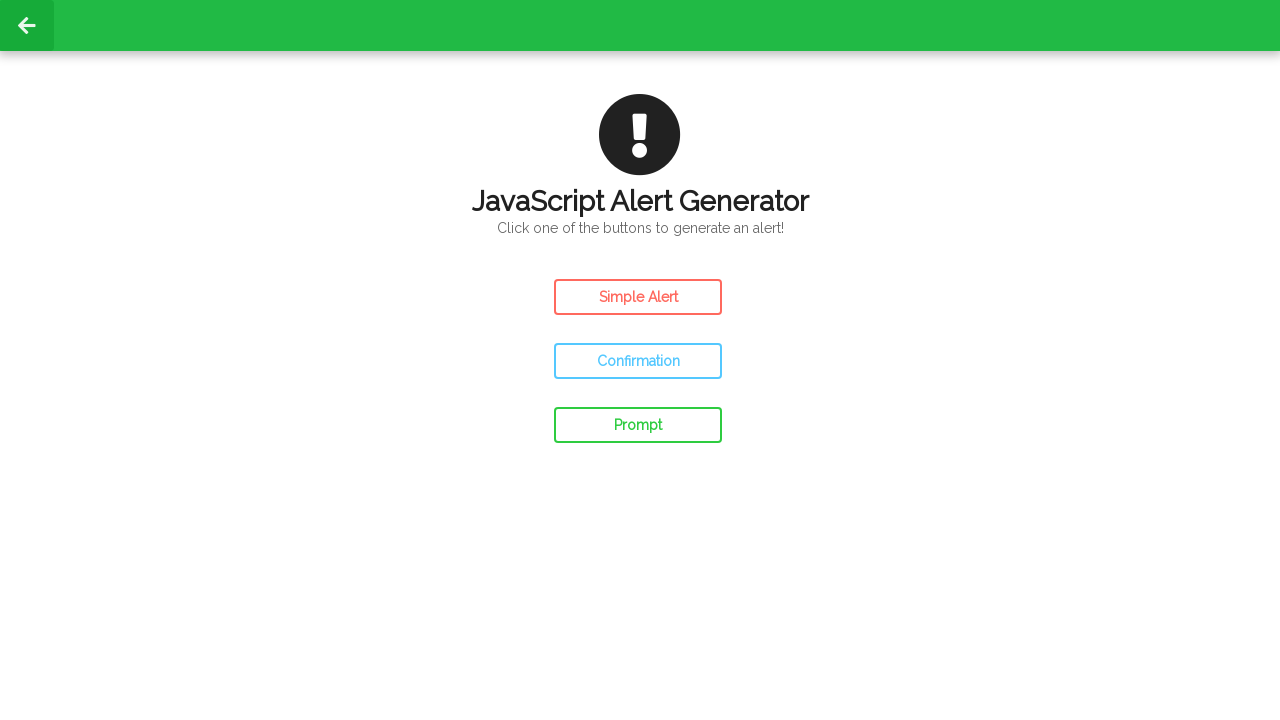

Set up dialog handler for confirm alert
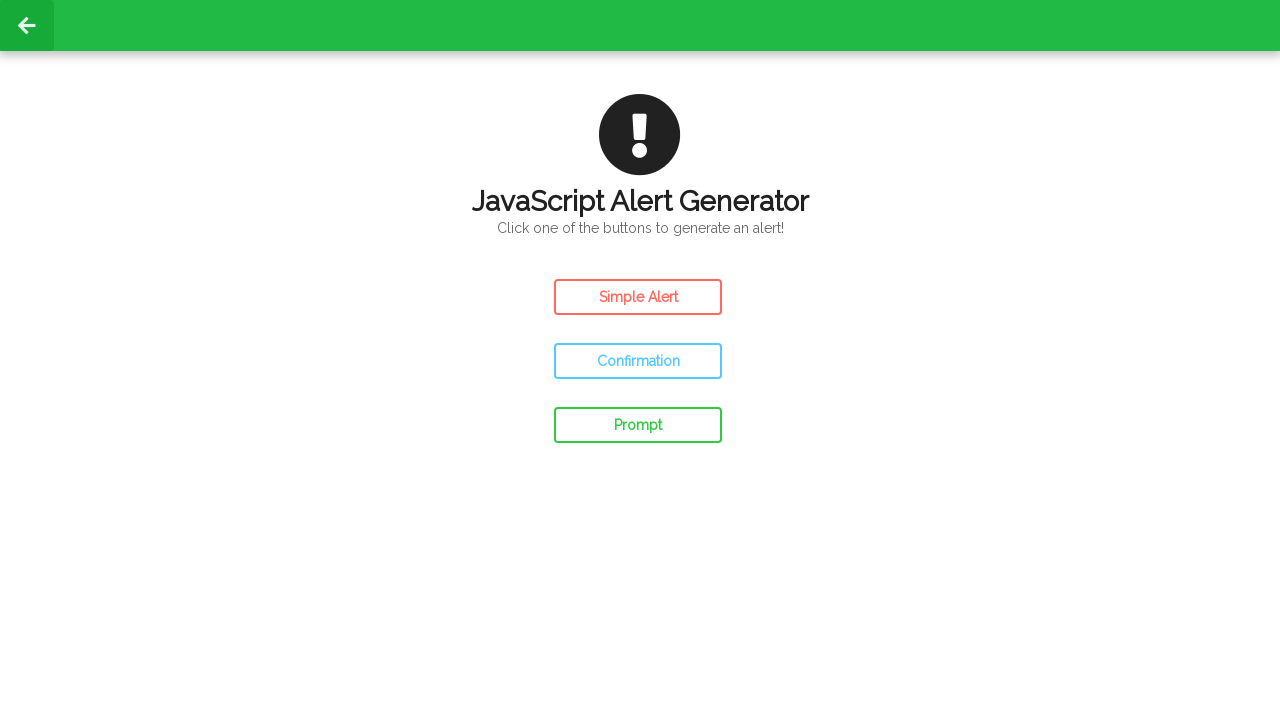

Clicked the confirm button to trigger JavaScript confirmation dialog at (638, 361) on #confirm
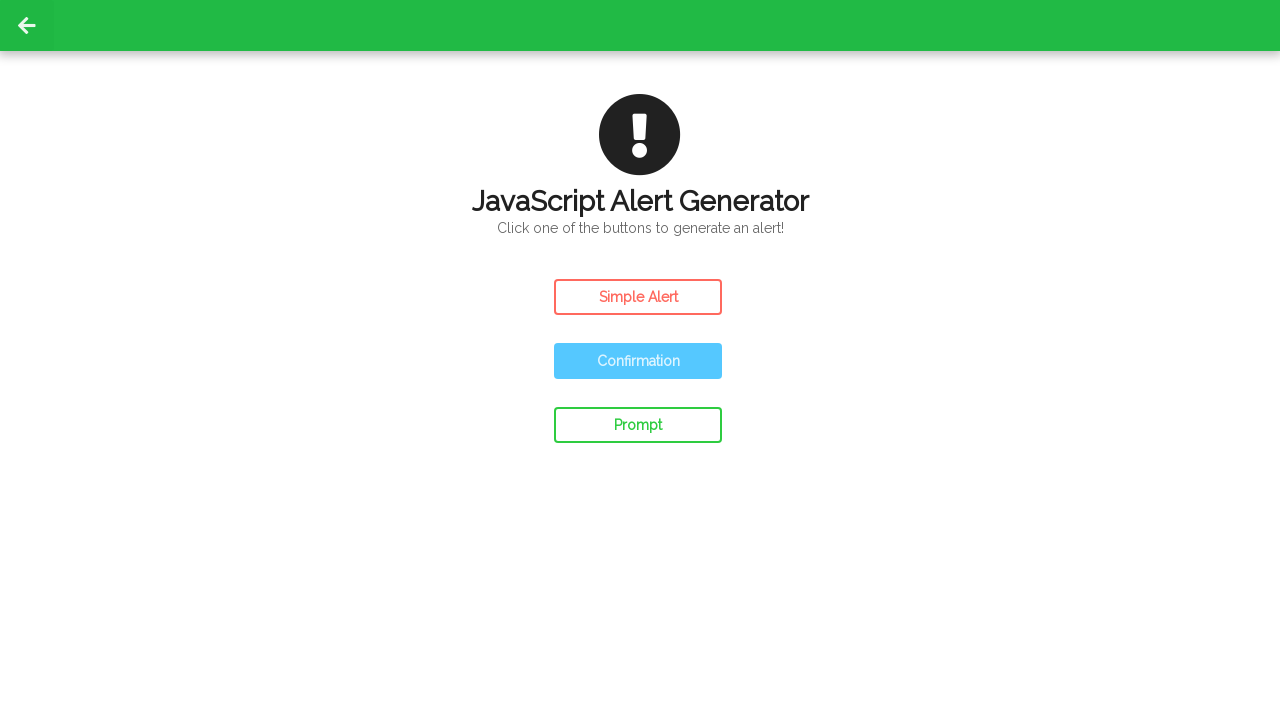

Accepted the confirmation dialog
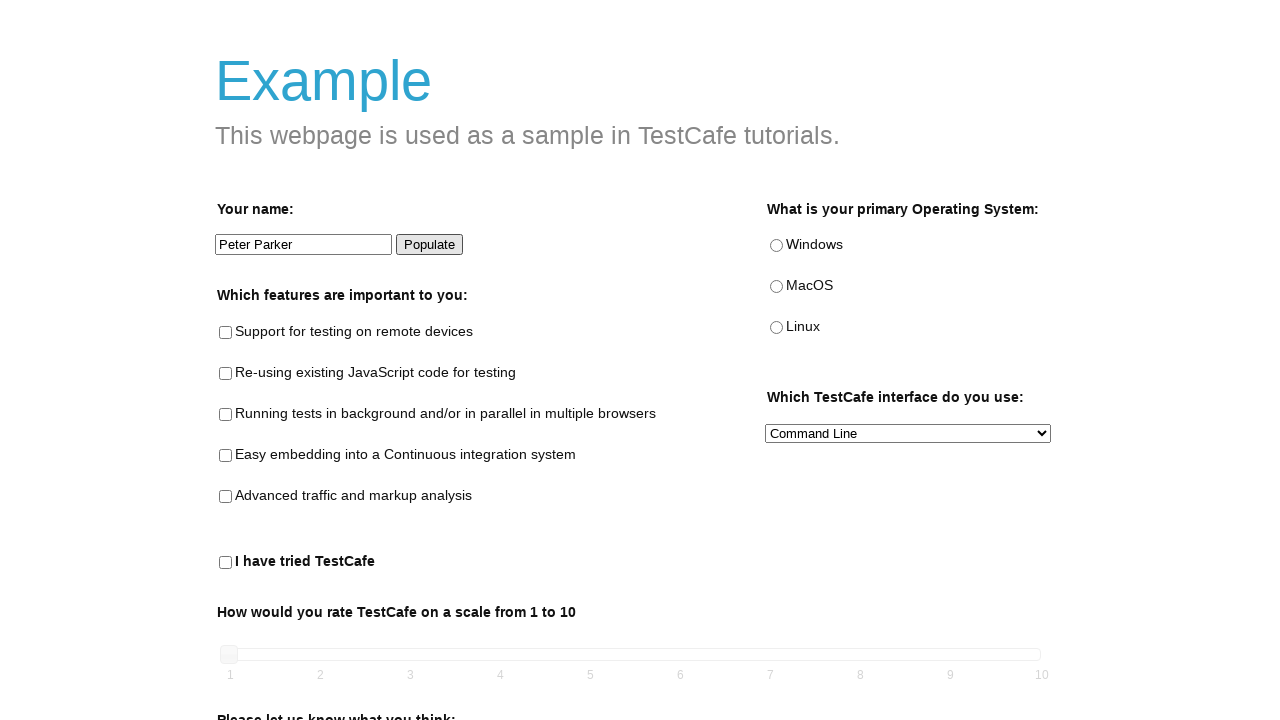

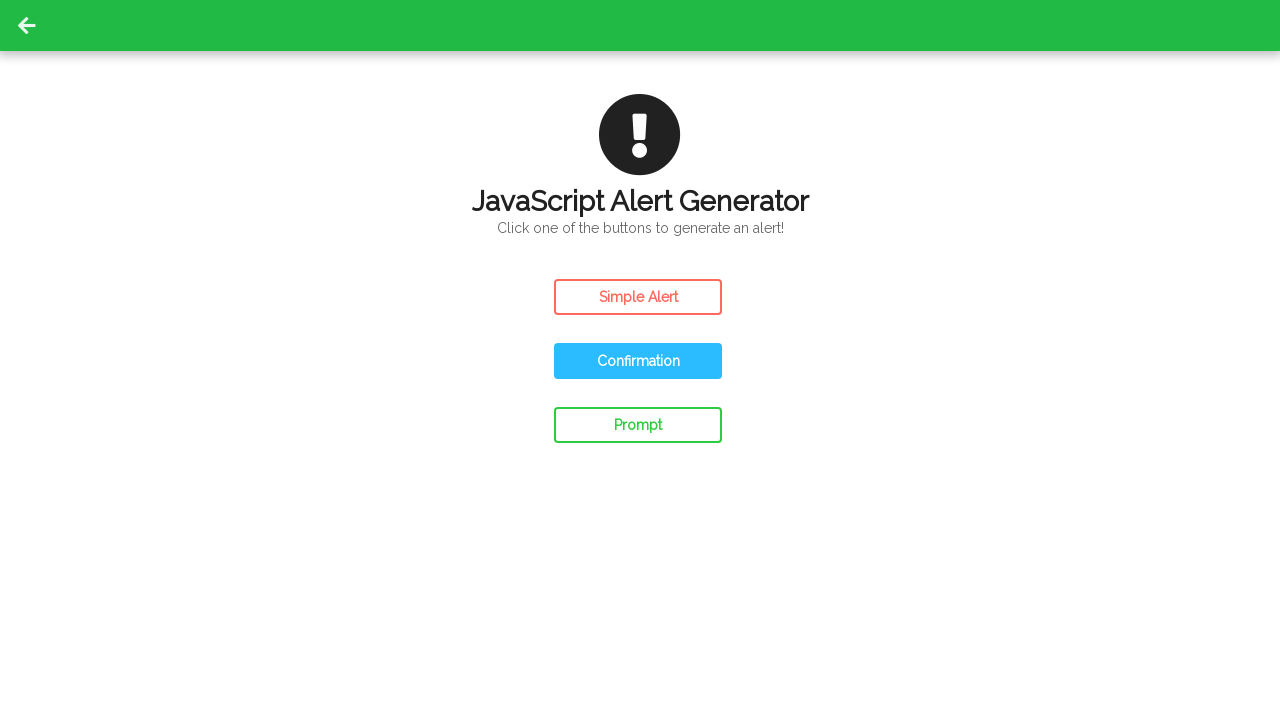